Navigates to the Swarthmore College course catalog, clicks on the first department link, and waits for the course listings to load.

Starting URL: https://catalog.swarthmore.edu/content.php?catoid=7&navoid=194

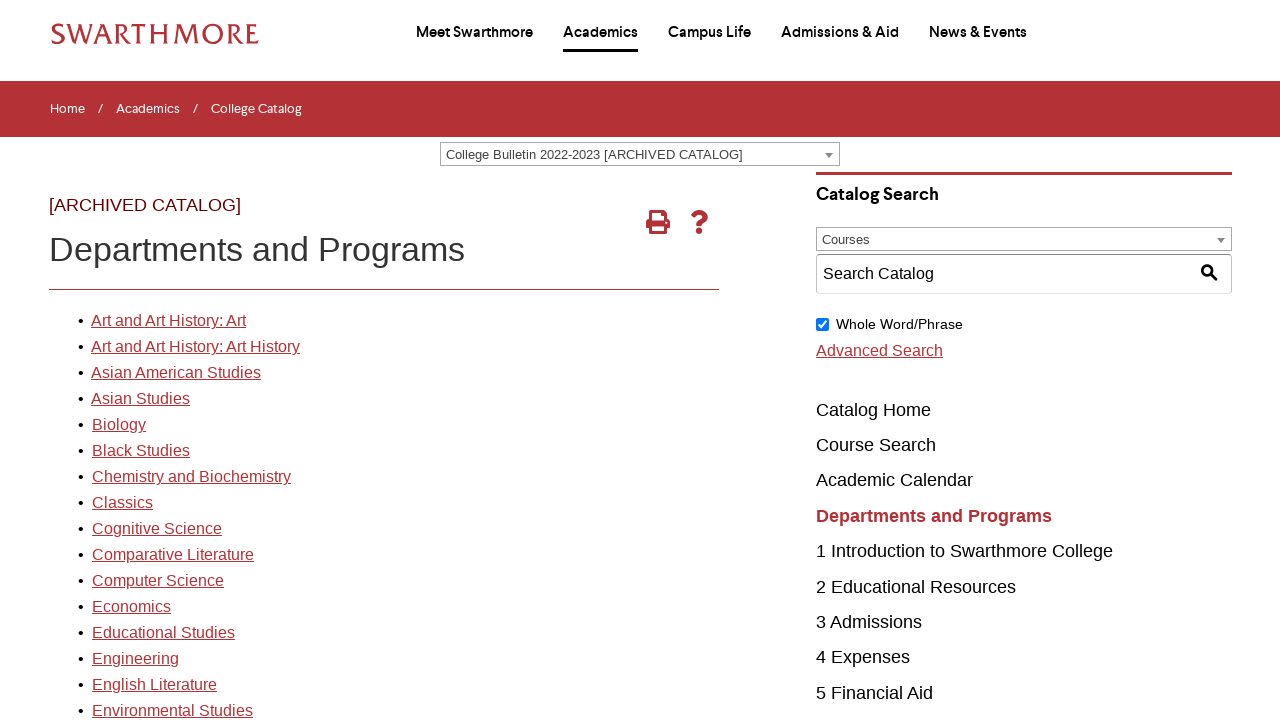

Clicked on the first department link in the Swarthmore College course catalog at (168, 321) on xpath=//*[@id="gateway-page"]/body/table/tbody/tr[3]/td[1]/table/tbody/tr[2]/td[
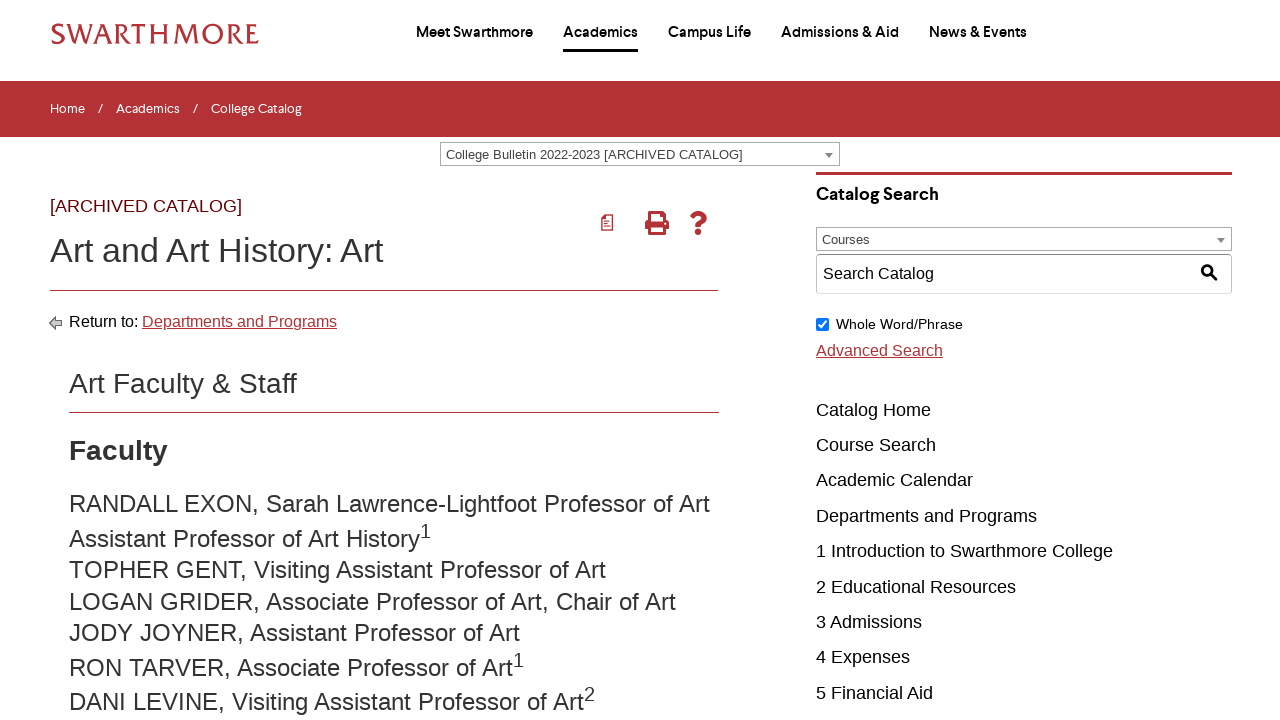

Course listings loaded successfully
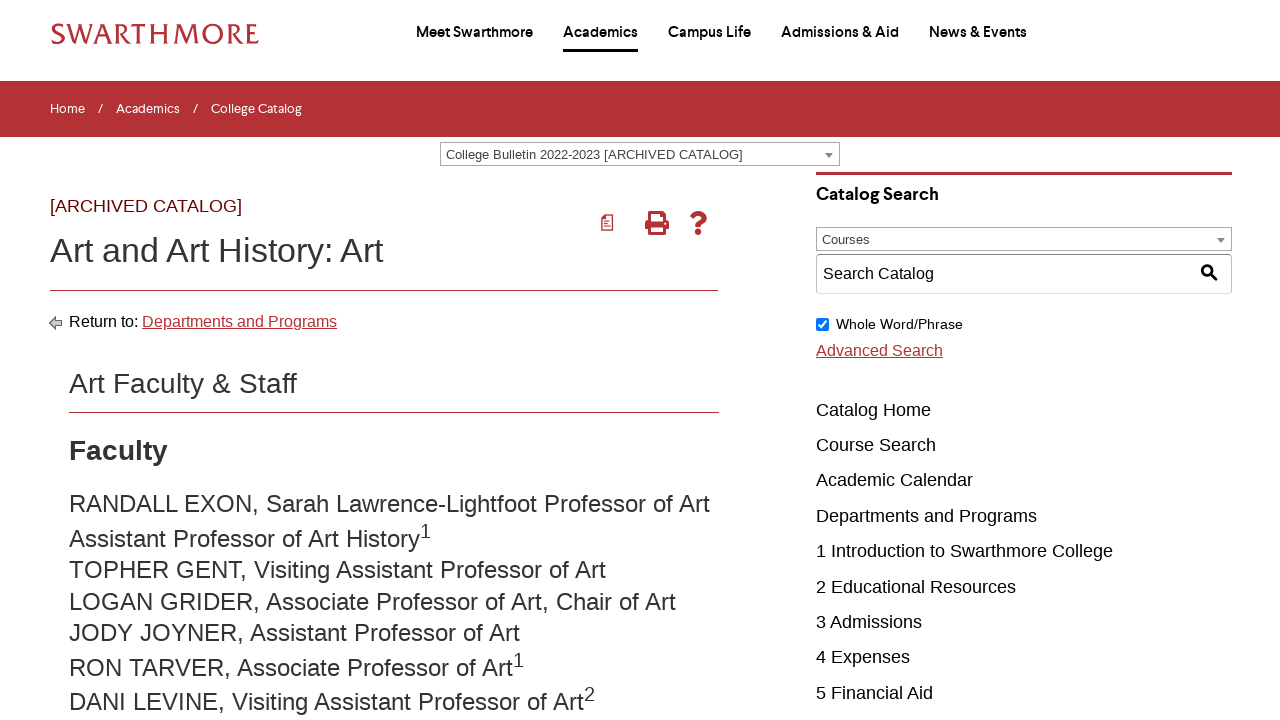

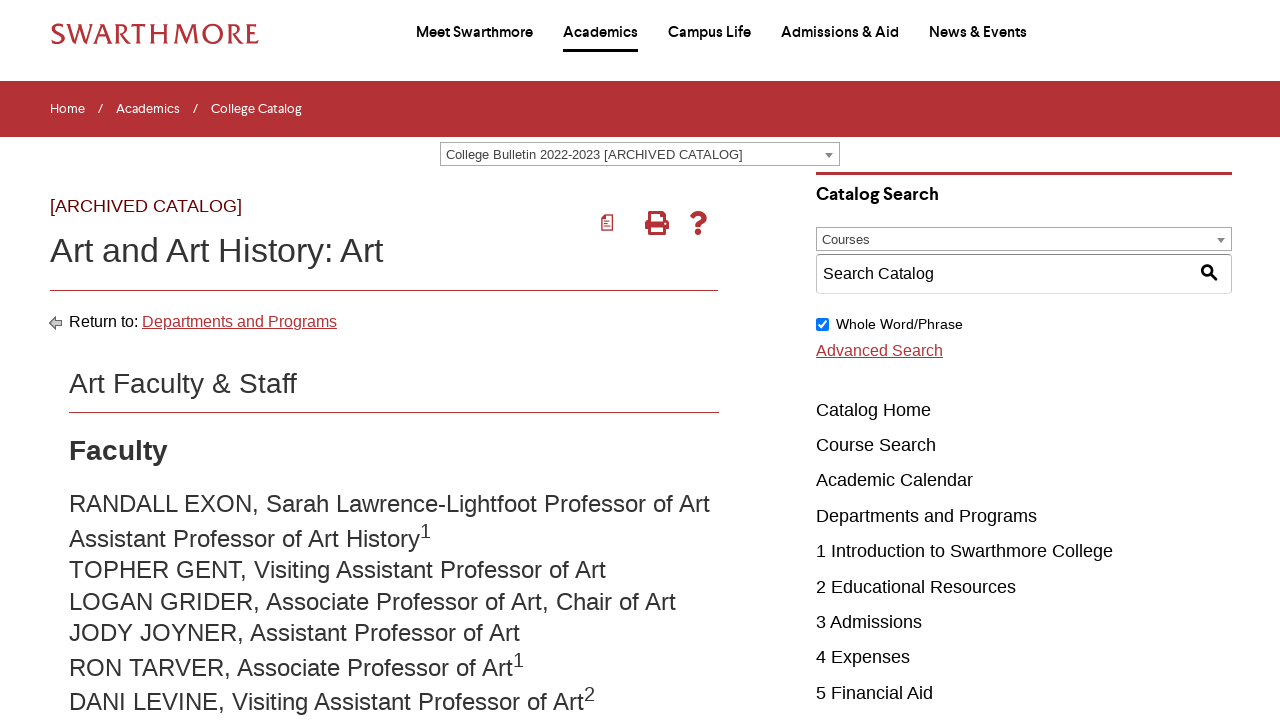